Tests checkout form validation when first name is missing, verifying first name is required error message

Starting URL: https://www.saucedemo.com/

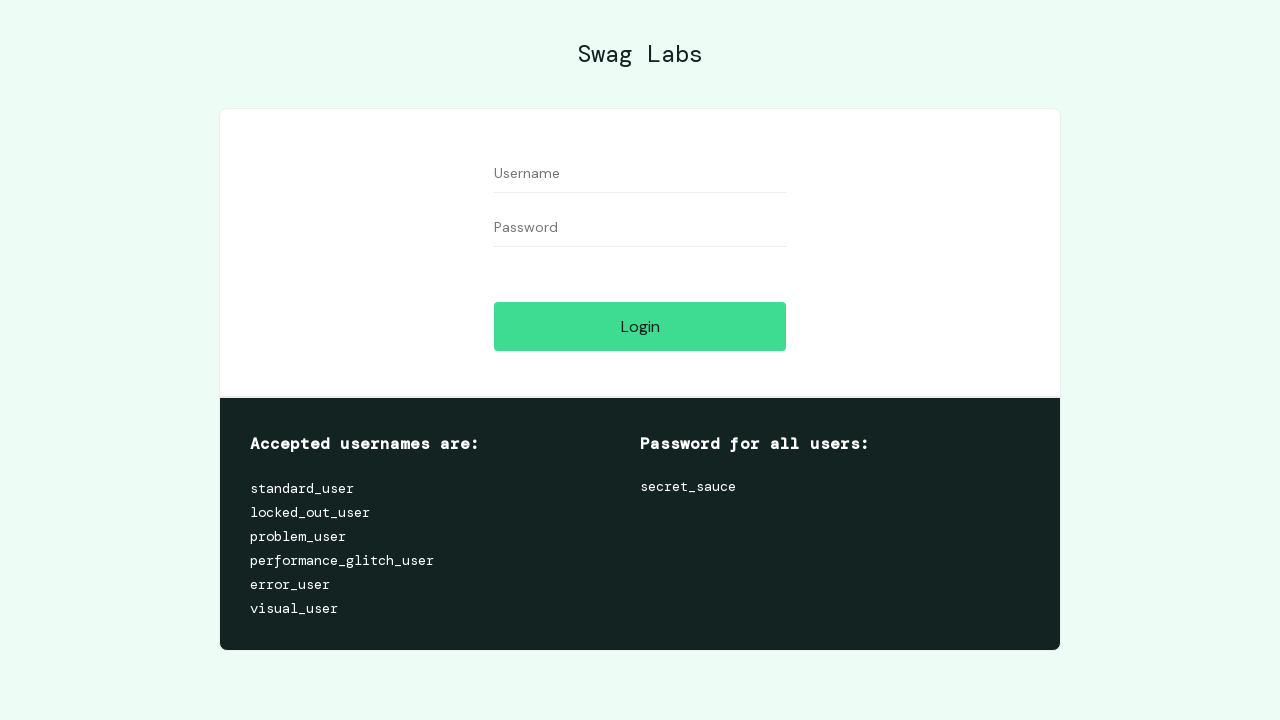

Filled username field with 'standard_user' on #user-name
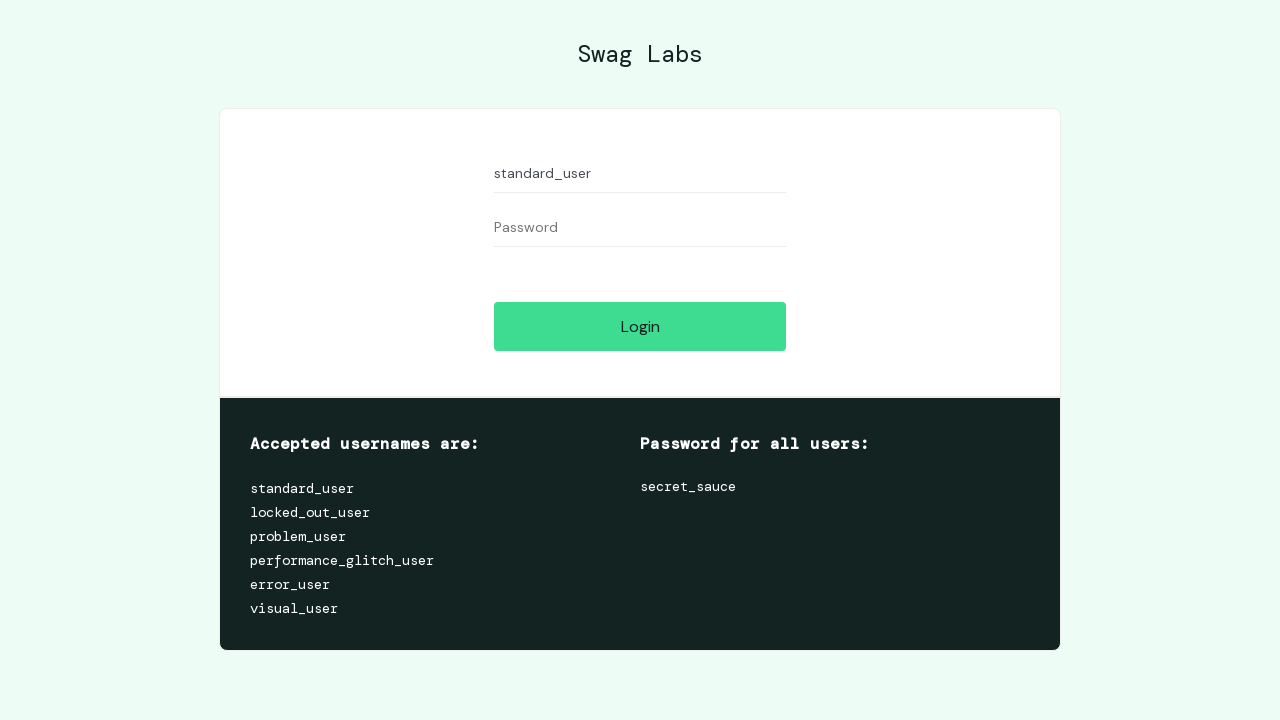

Filled password field with 'secret_sauce' on #password
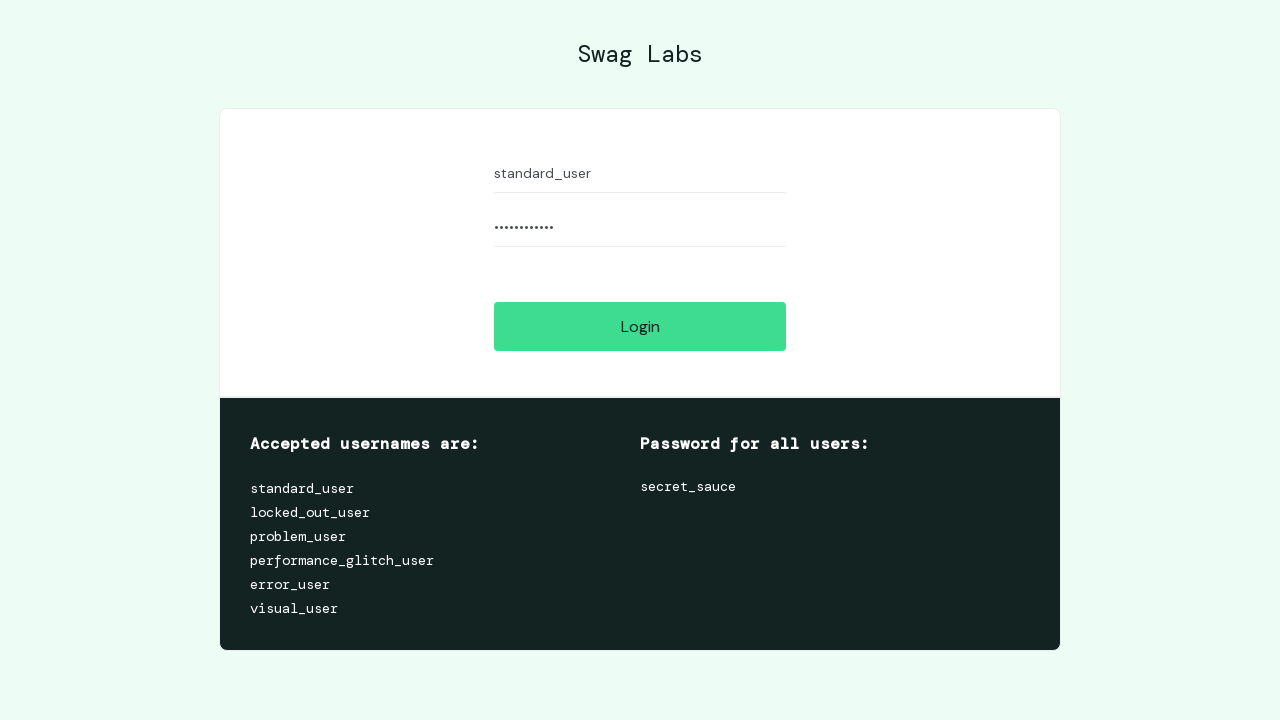

Clicked login button at (640, 326) on #login-button
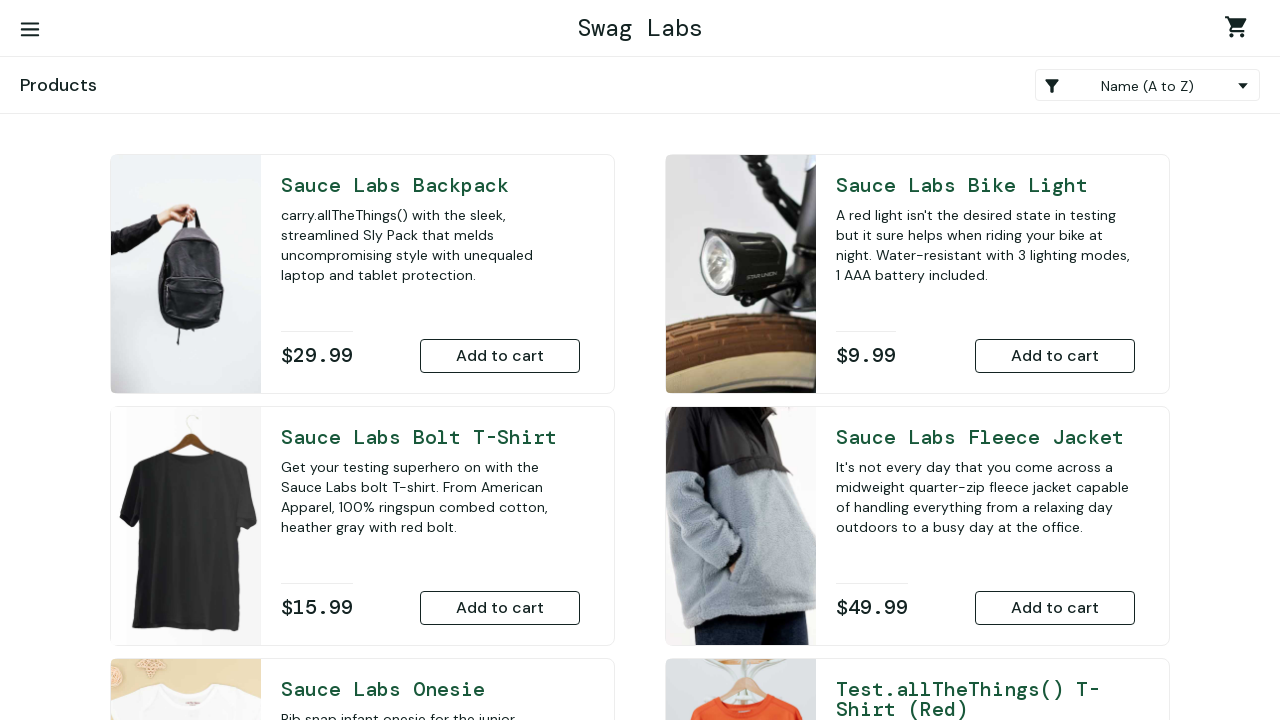

Added item to cart at (500, 356) on [id*='add-to-cart-']
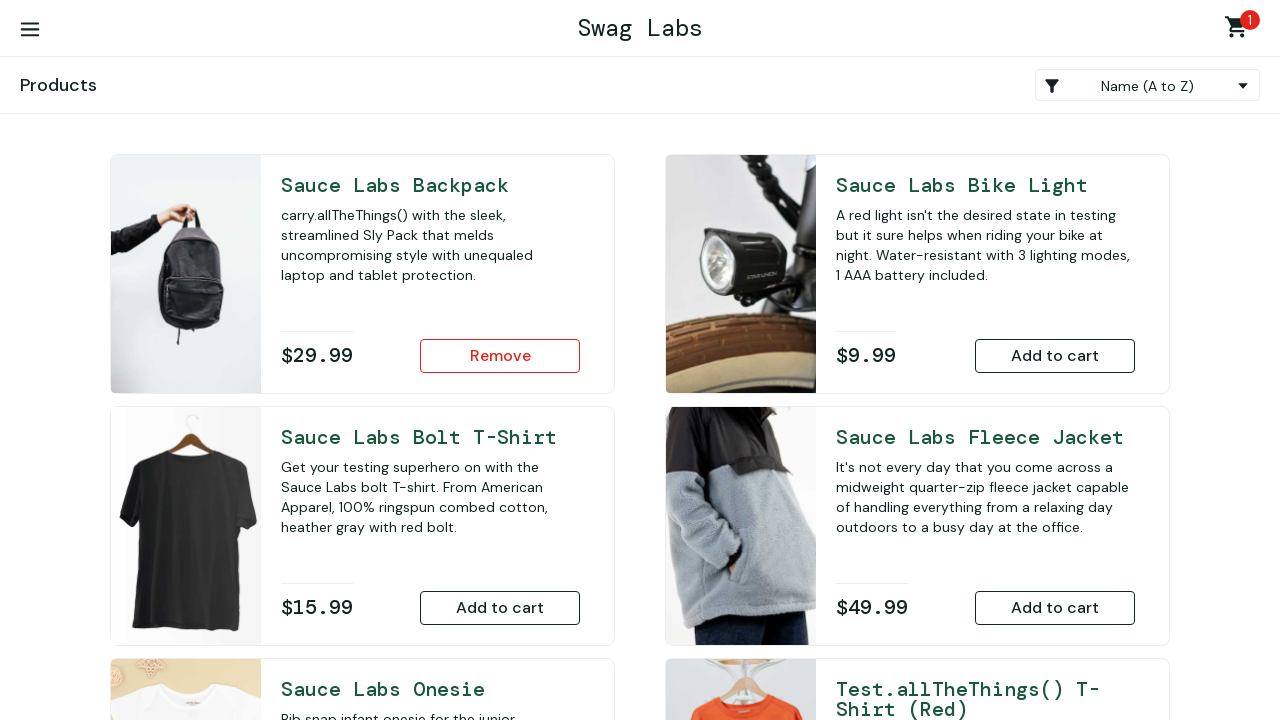

Clicked shopping cart link to navigate to cart at (1240, 30) on .shopping_cart_link
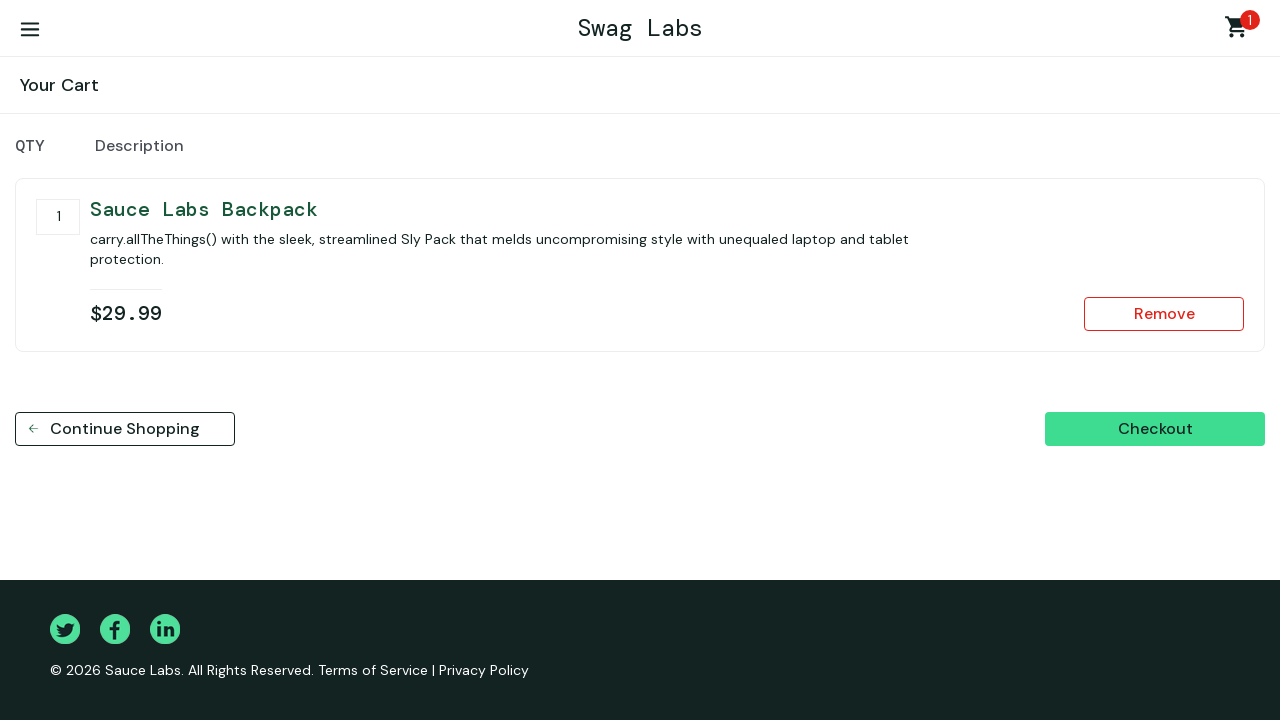

Clicked checkout button at (1155, 429) on #checkout
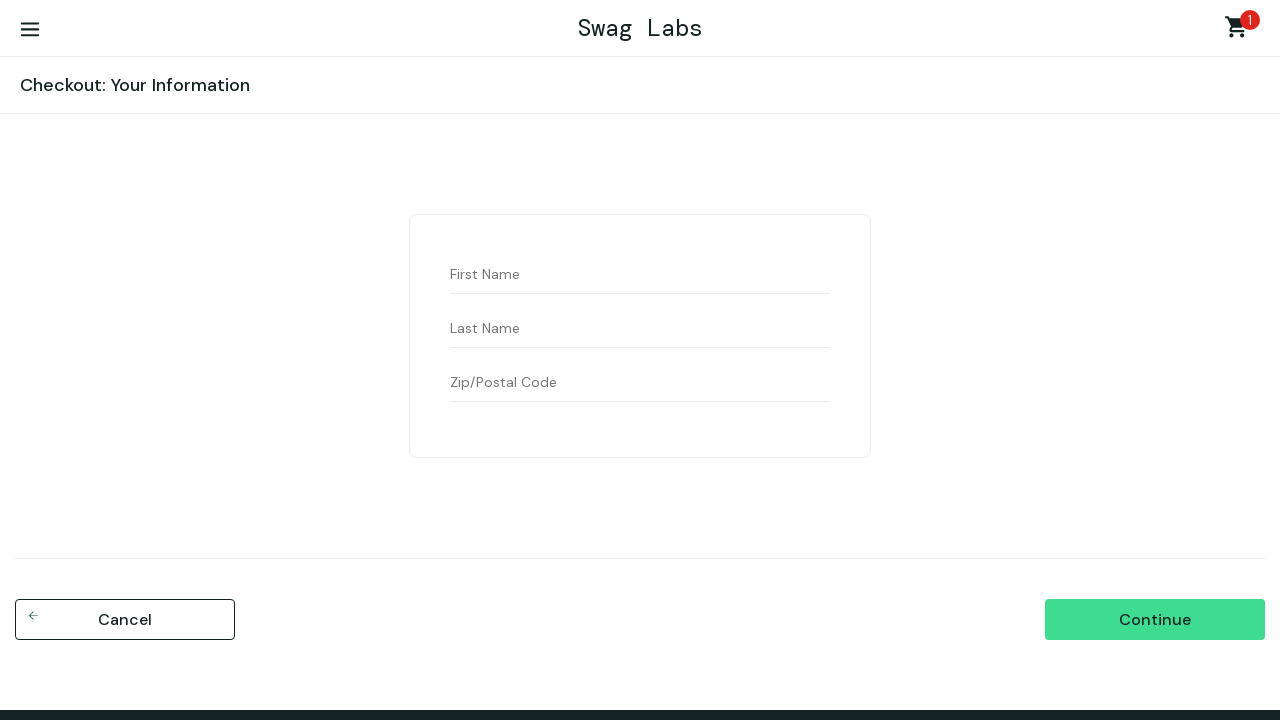

Filled last name field with 'Wick' on #last-name
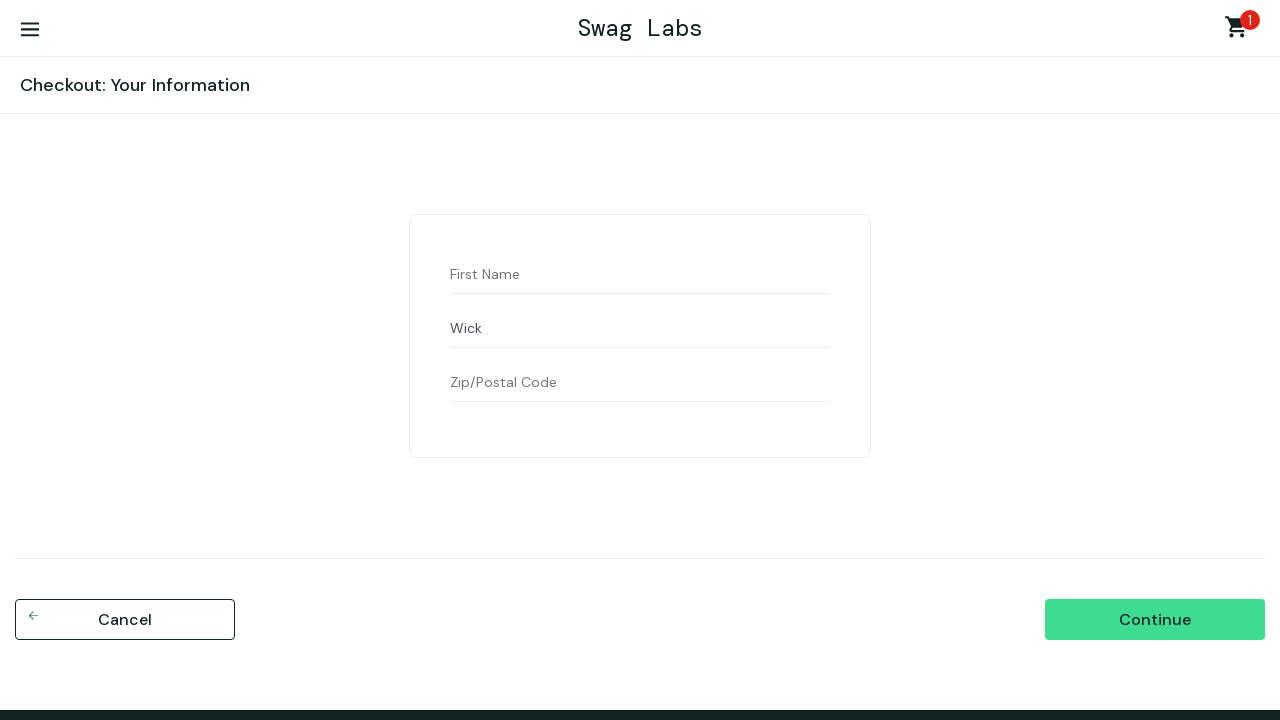

Filled postal code field with '800552' on #postal-code
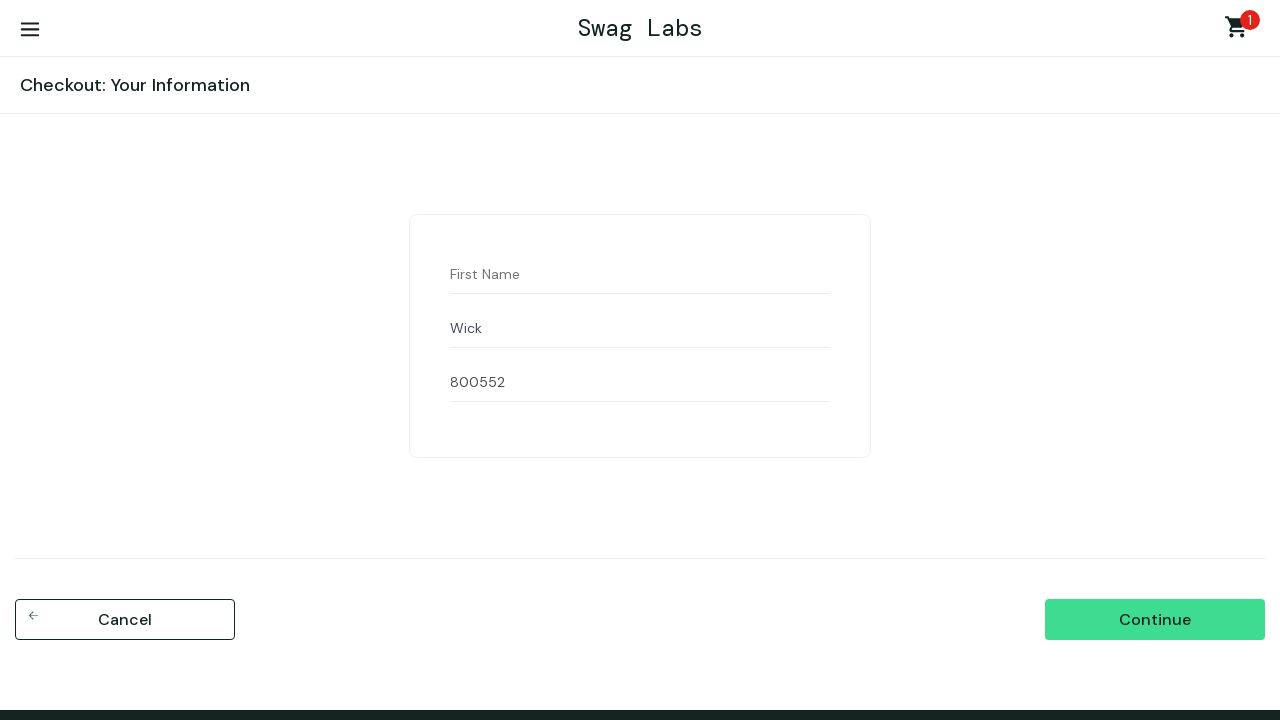

Clicked continue button without entering first name at (1155, 620) on #continue
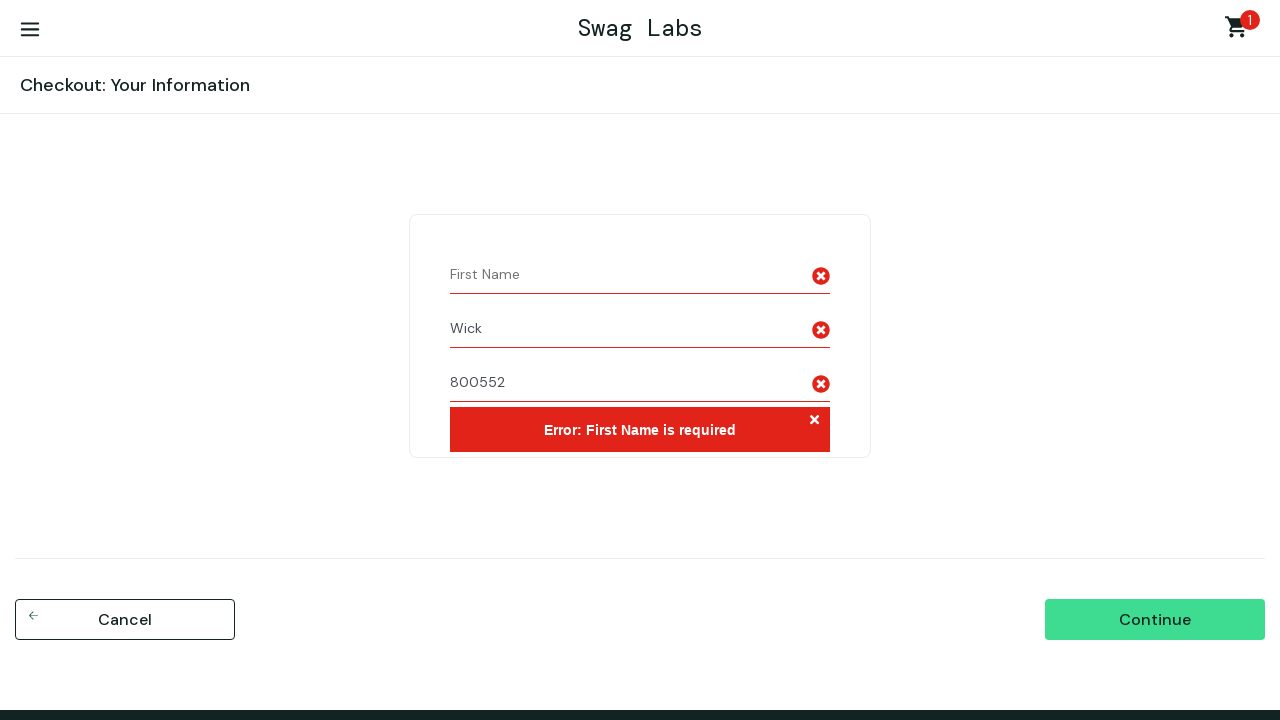

Verified first name is required error message appeared
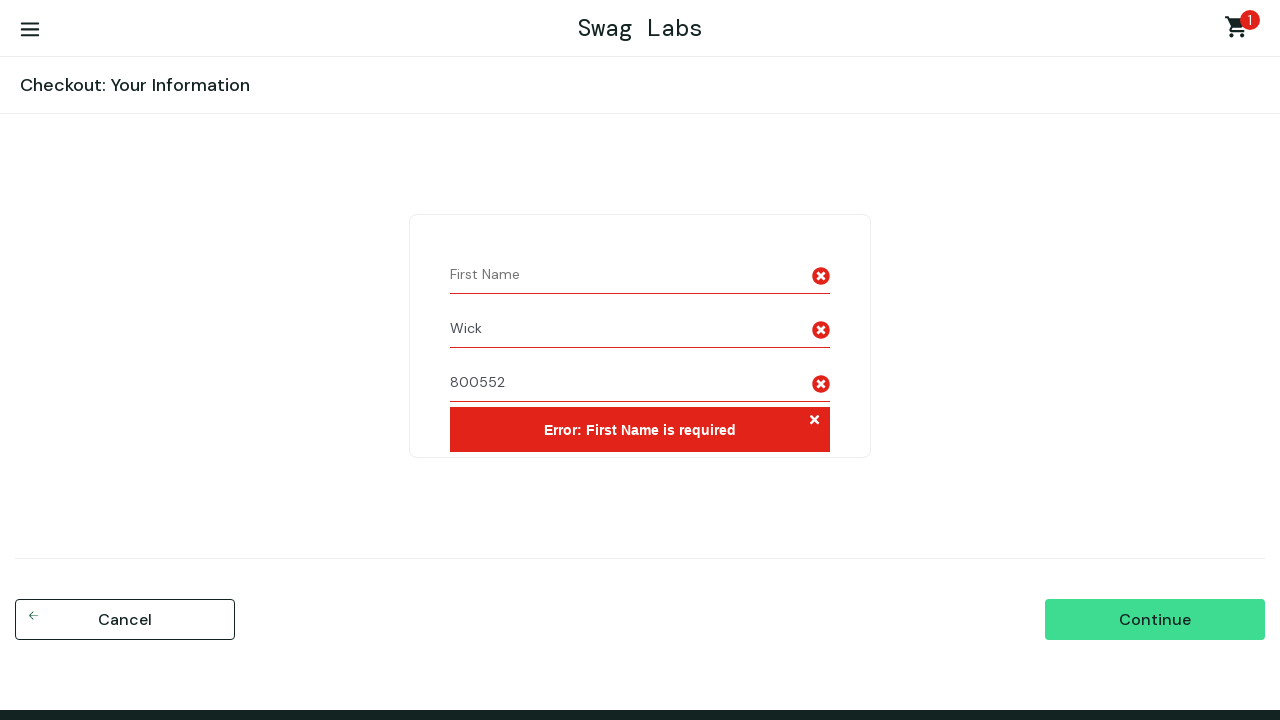

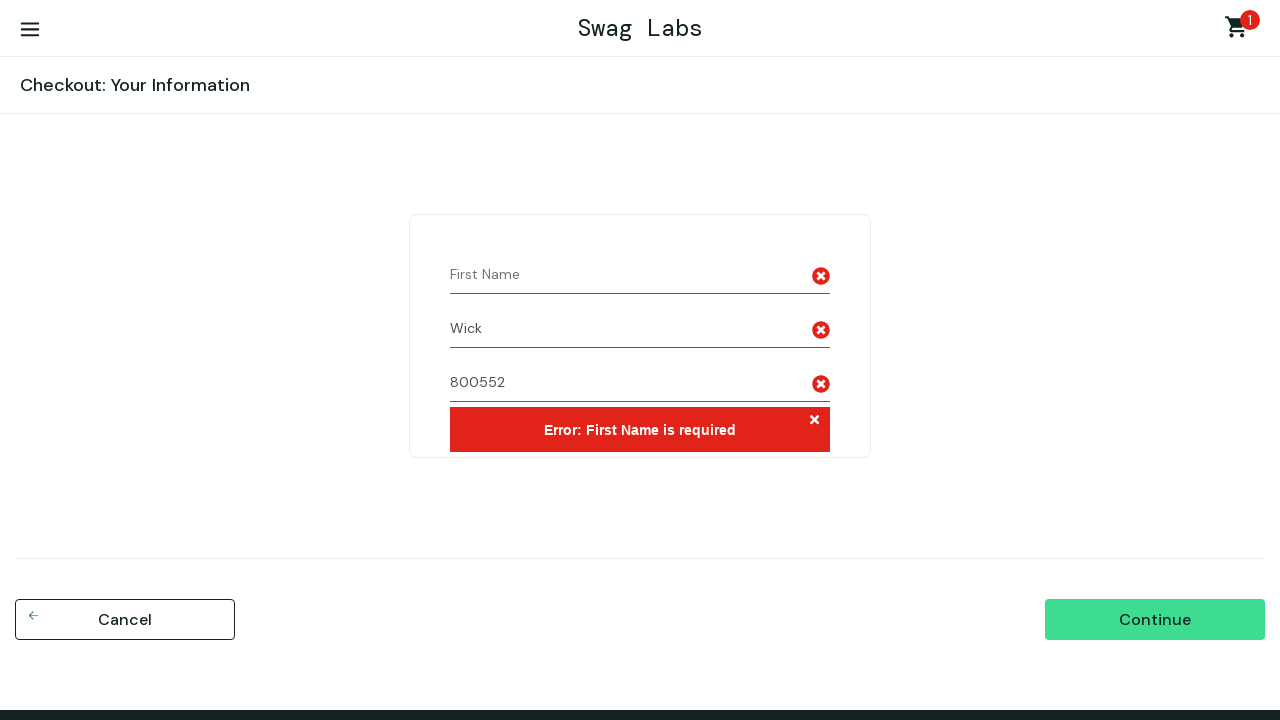